Tests the Super Calculator demo page by verifying the page title and entering values into the first input field

Starting URL: https://juliemr.github.io/protractor-demo/

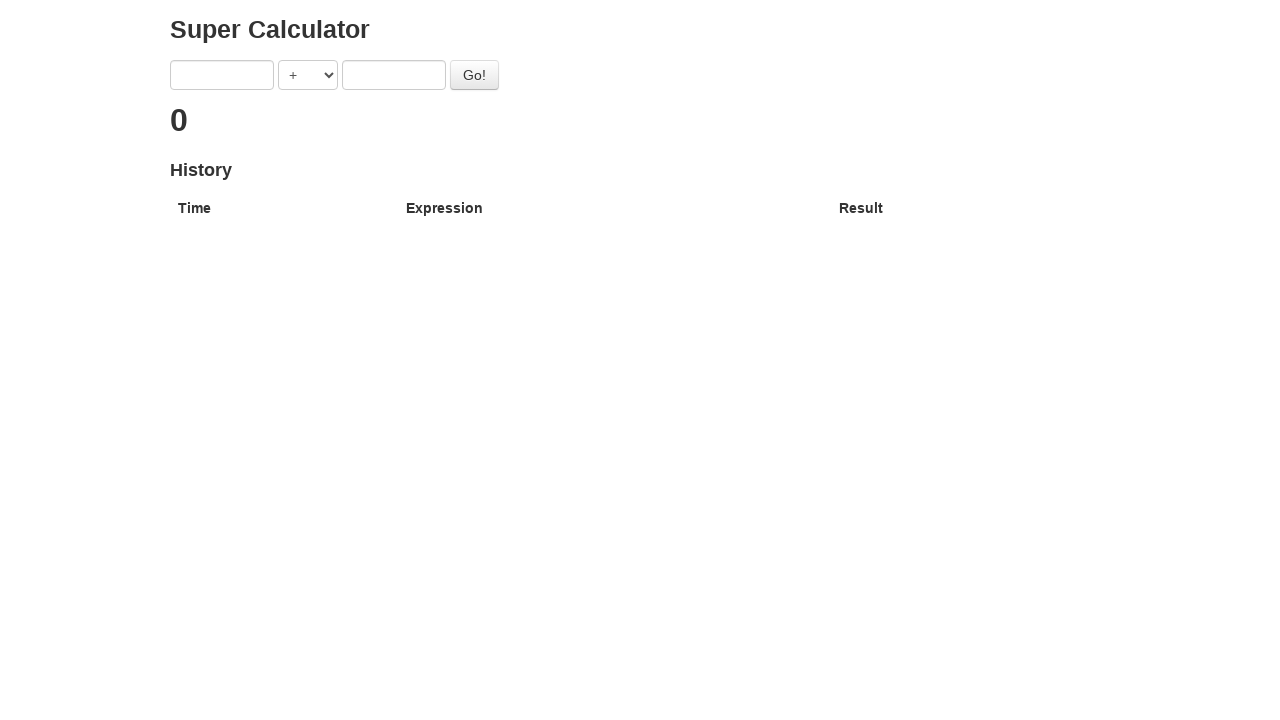

Verified page title is 'Super Calculator'
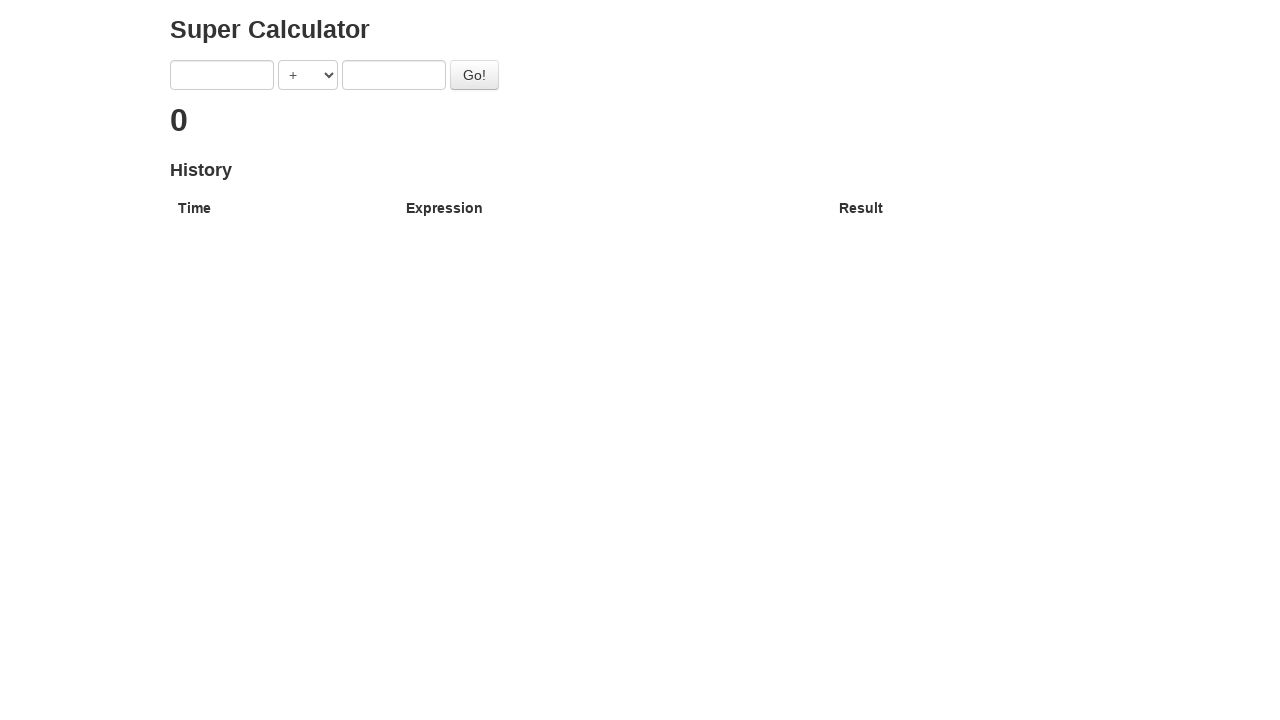

Entered 'Selenium One' in the first input field on input[ng-model='first']
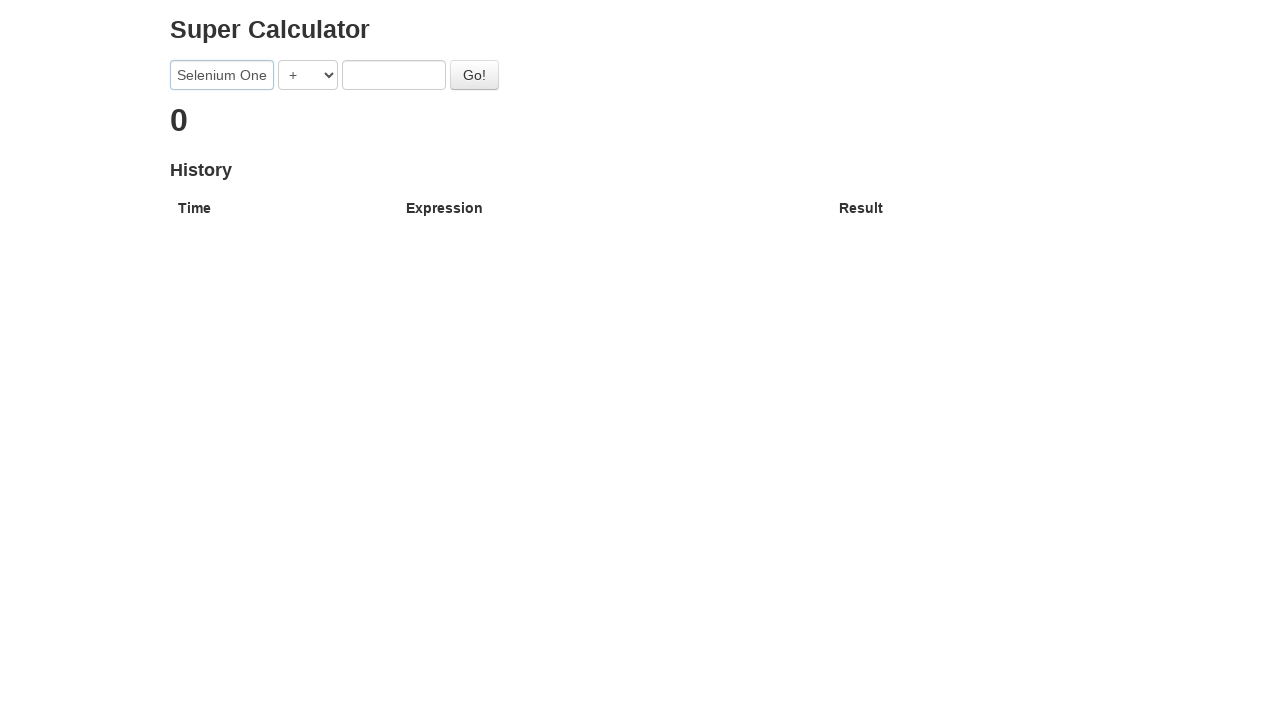

Entered 'Selenium Two' in the first input field on input[ng-model='first']
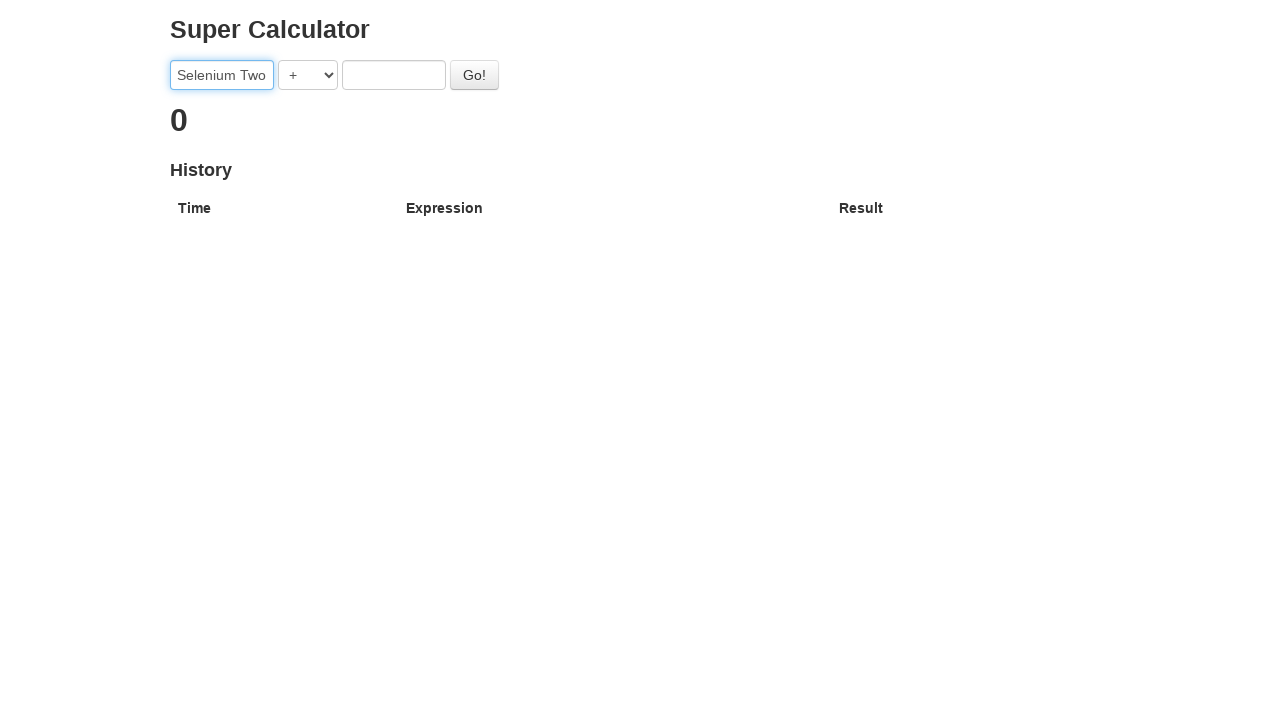

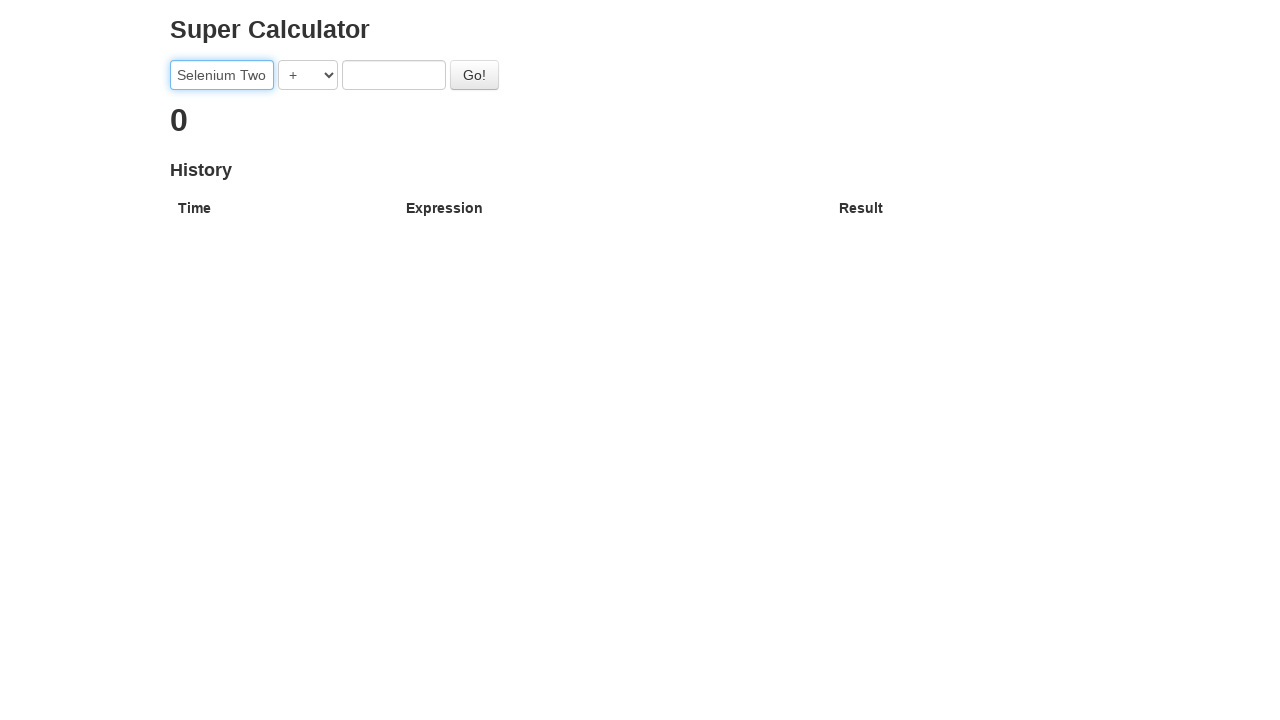